Fills out an automation practice form with user details and submits it

Starting URL: https://demoqa.com/automation-practice-form

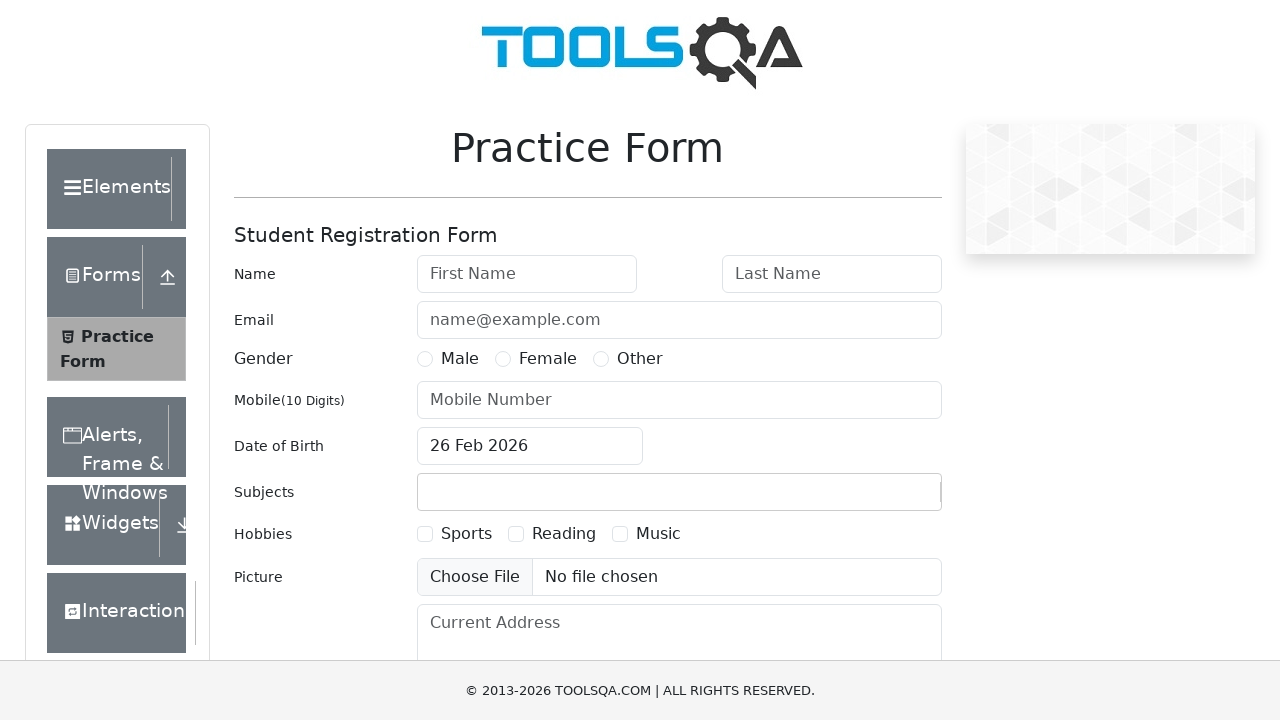

Filled first name field with 'Dmitry' on #firstName
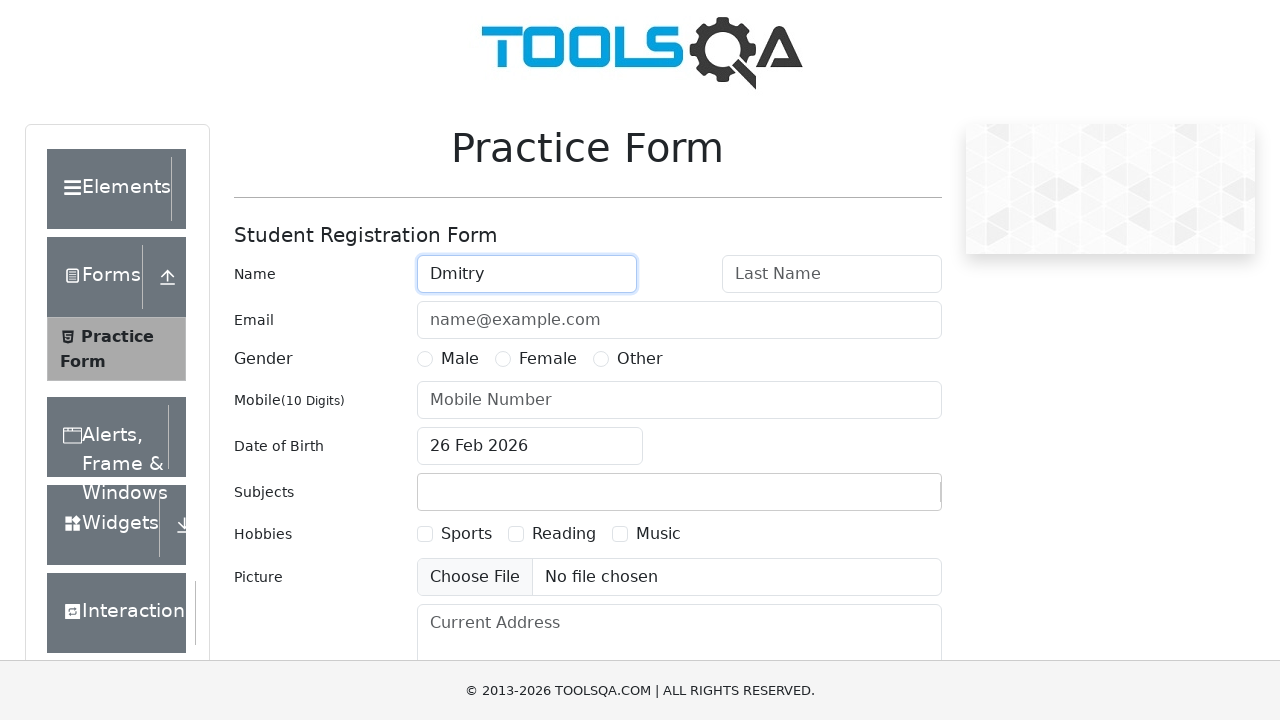

Filled last name field with 'Y' on #lastName
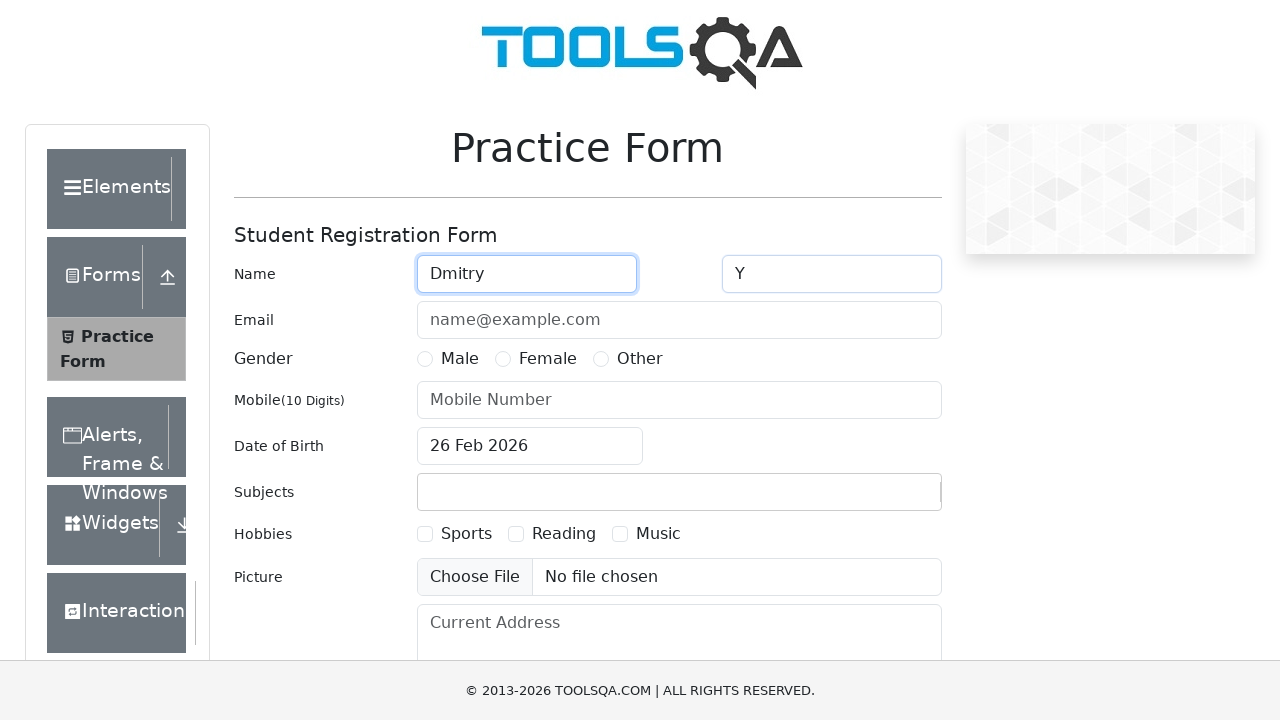

Filled phone number field with '343434343434' on #userNumber
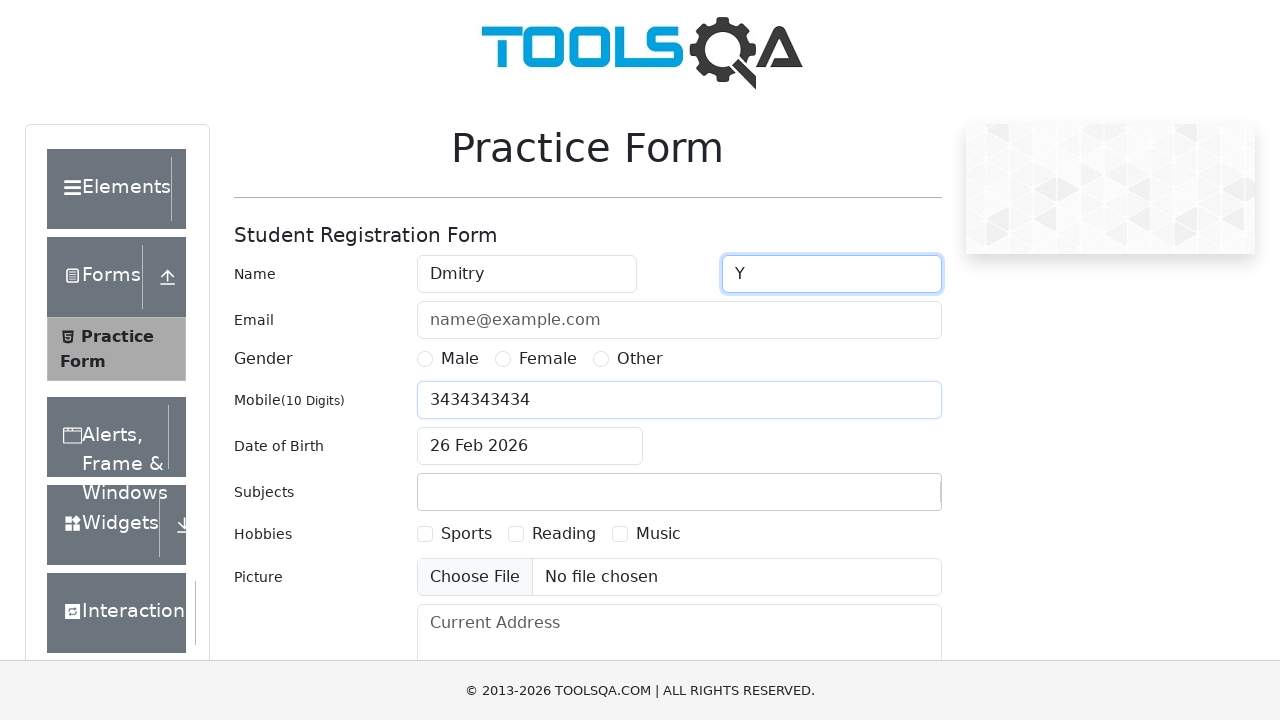

Clicked gender radio button using JavaScript
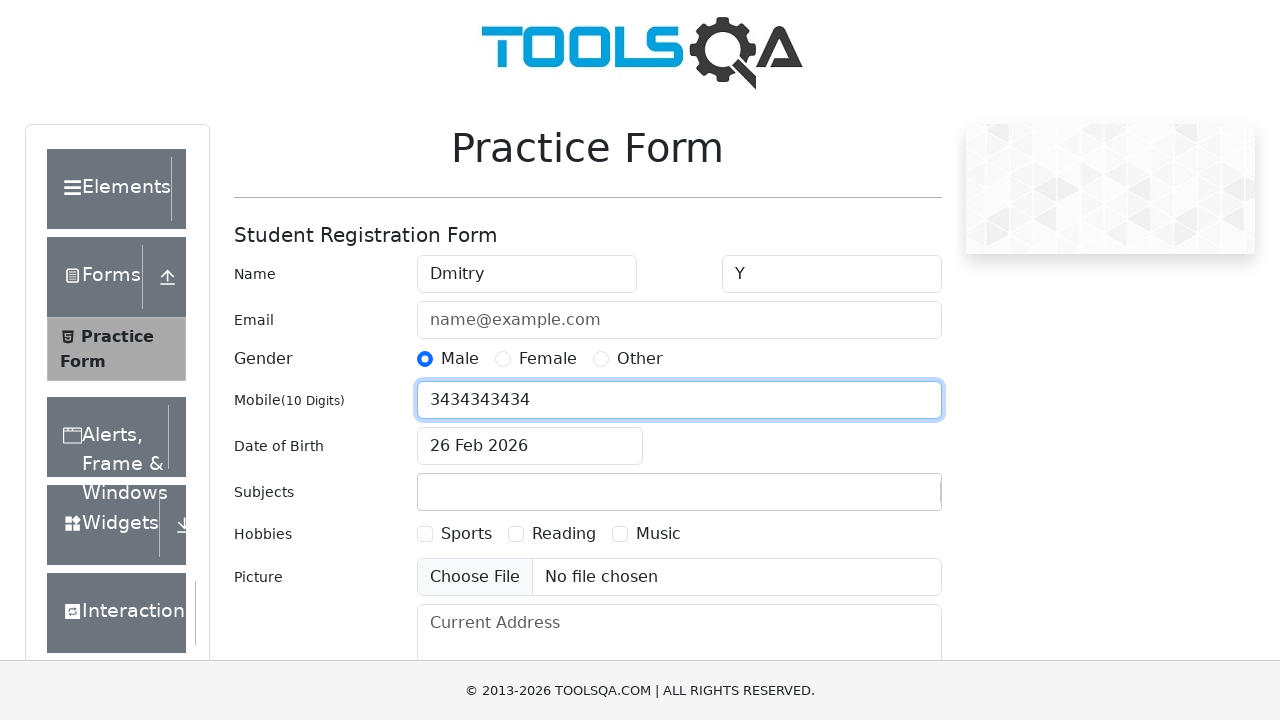

Clicked submit button to submit the automation practice form
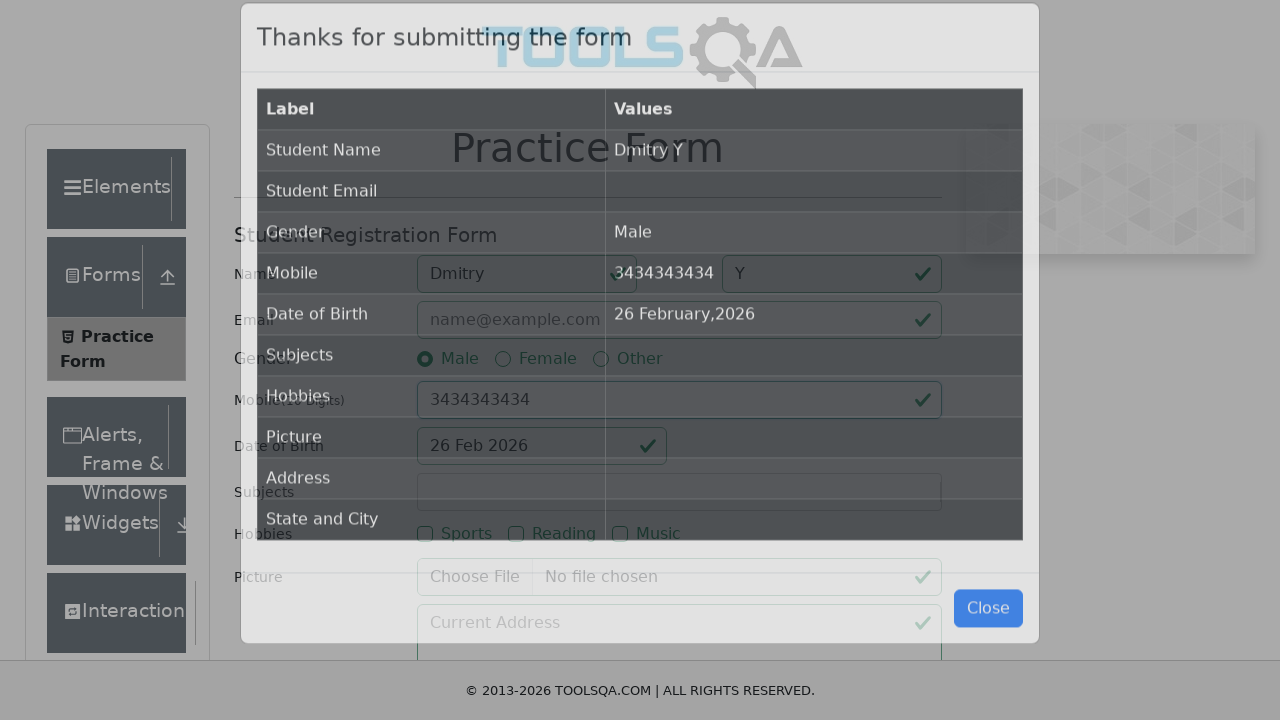

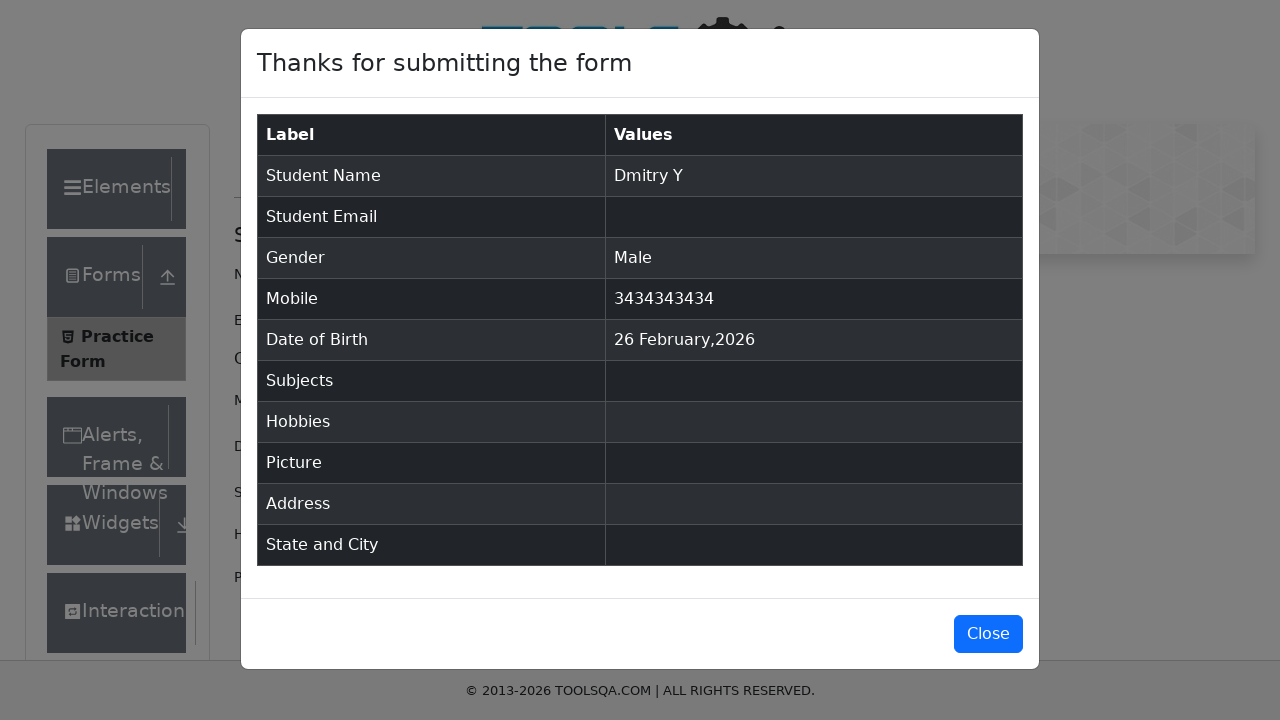